Tests right-click functionality on a button element and verifies the success message appears

Starting URL: https://demoqa.com/buttons

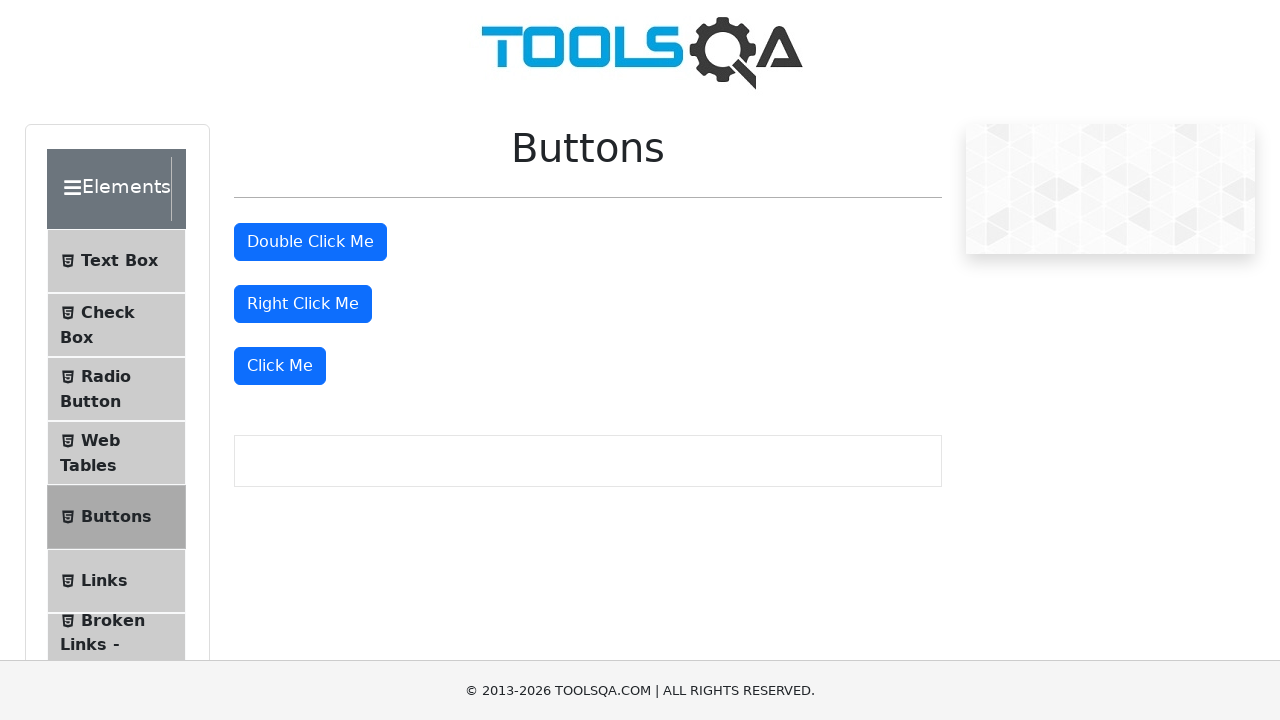

Located the right-click button element
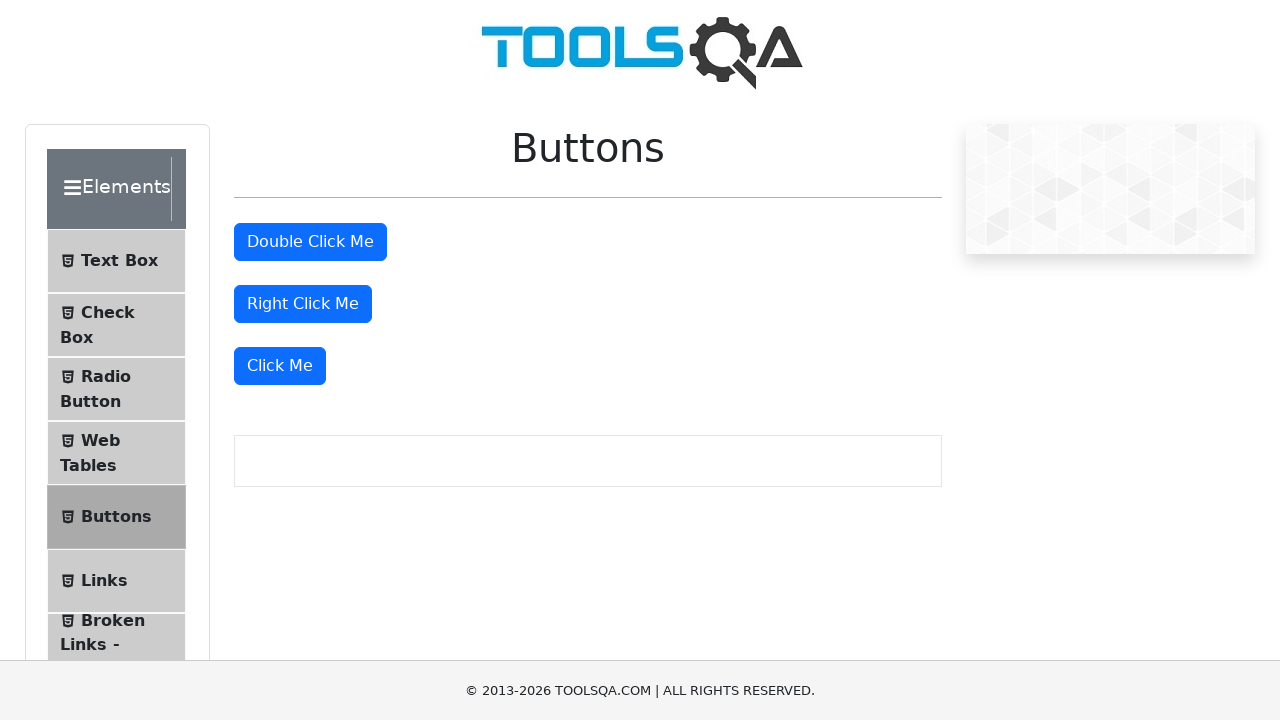

Performed right-click action on the button at (303, 304) on #rightClickBtn
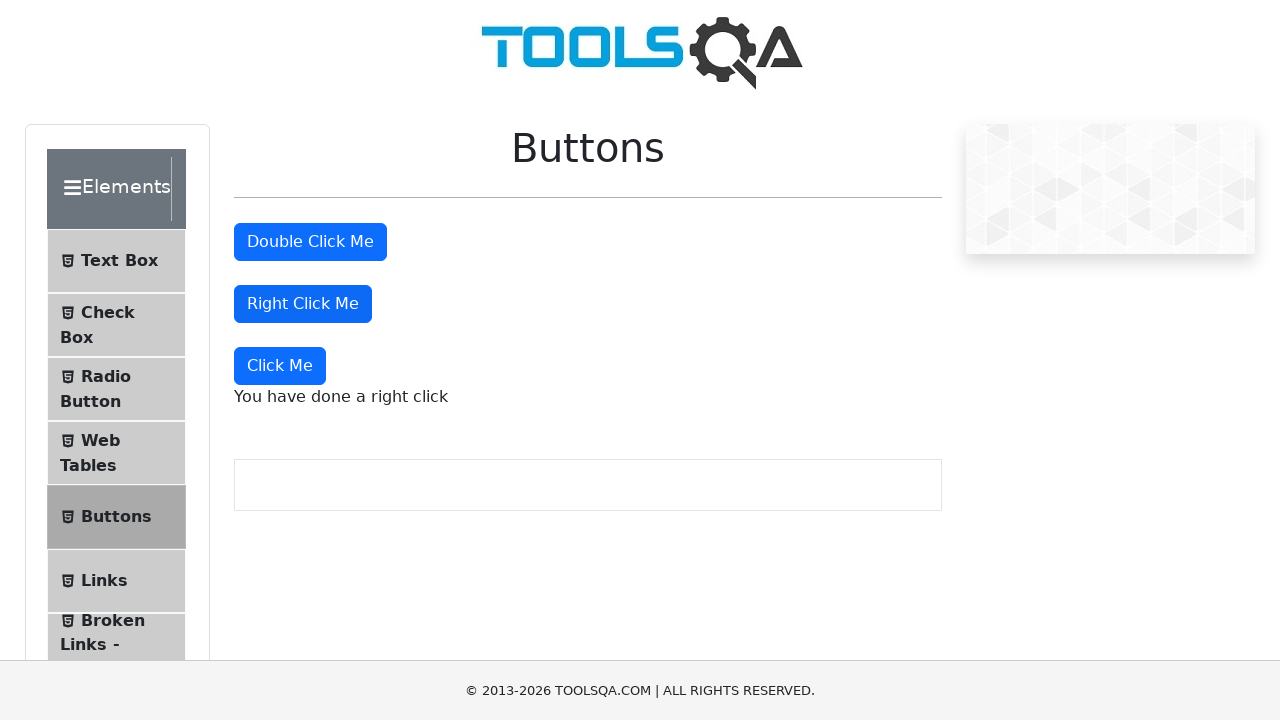

Retrieved right-click success message text
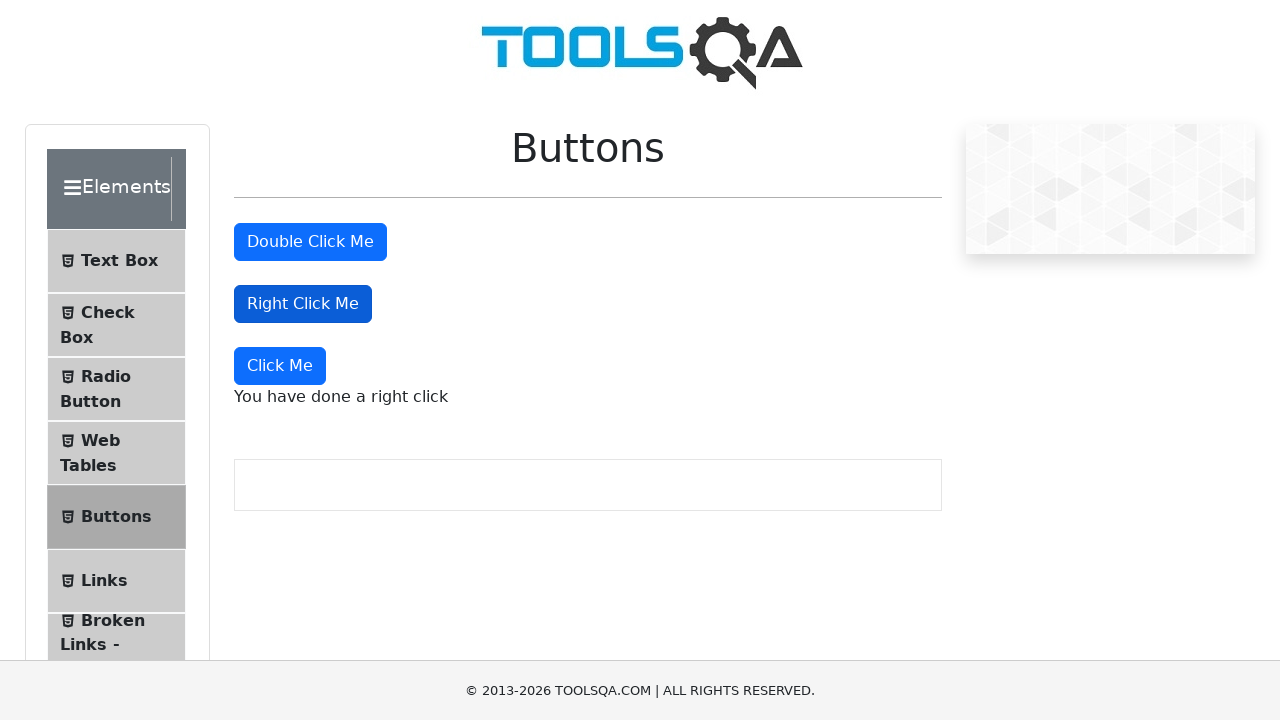

Verified success message contains 'You have done a right click'
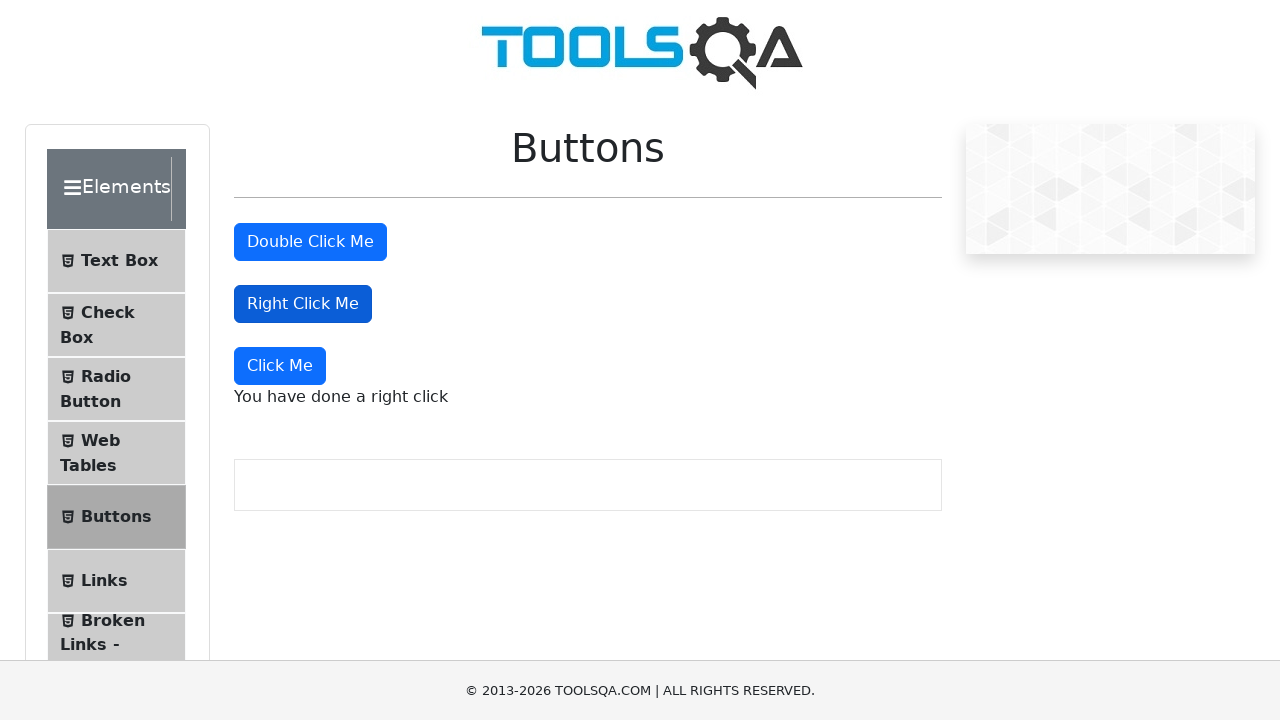

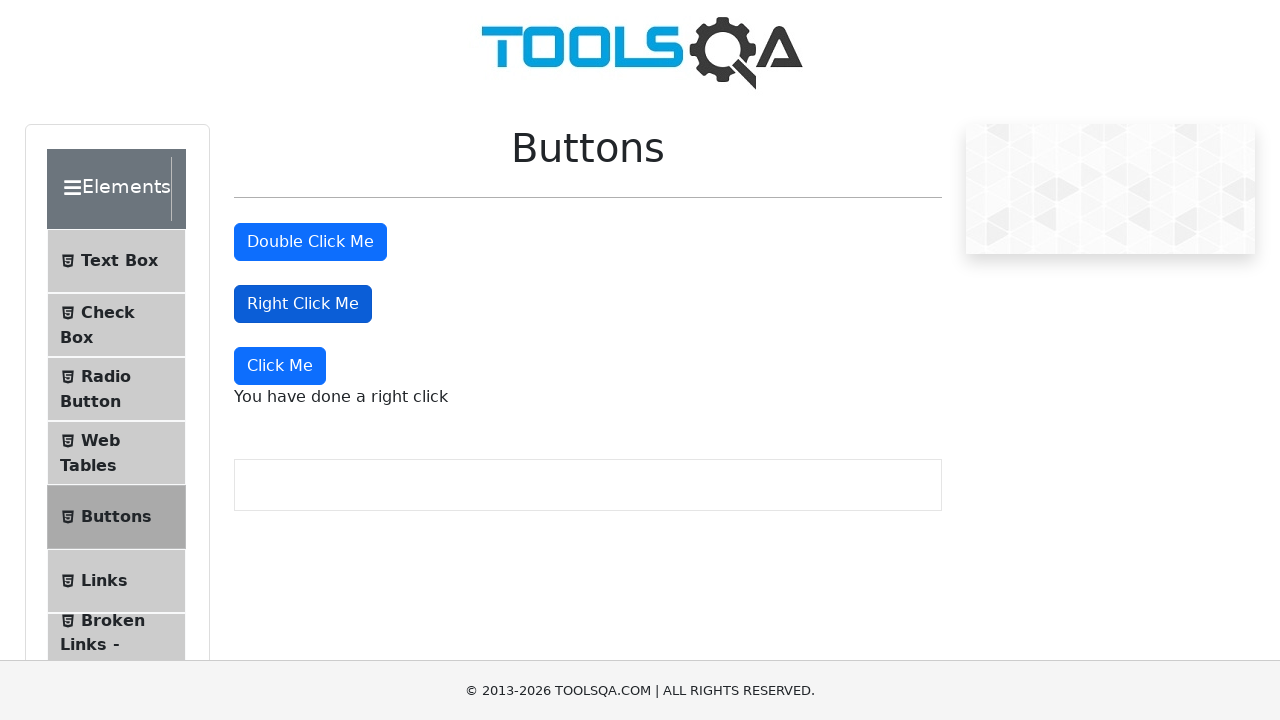